Tests checkbox and radio button interactions by clicking on each element

Starting URL: https://admlucid.com/Home/WebElements

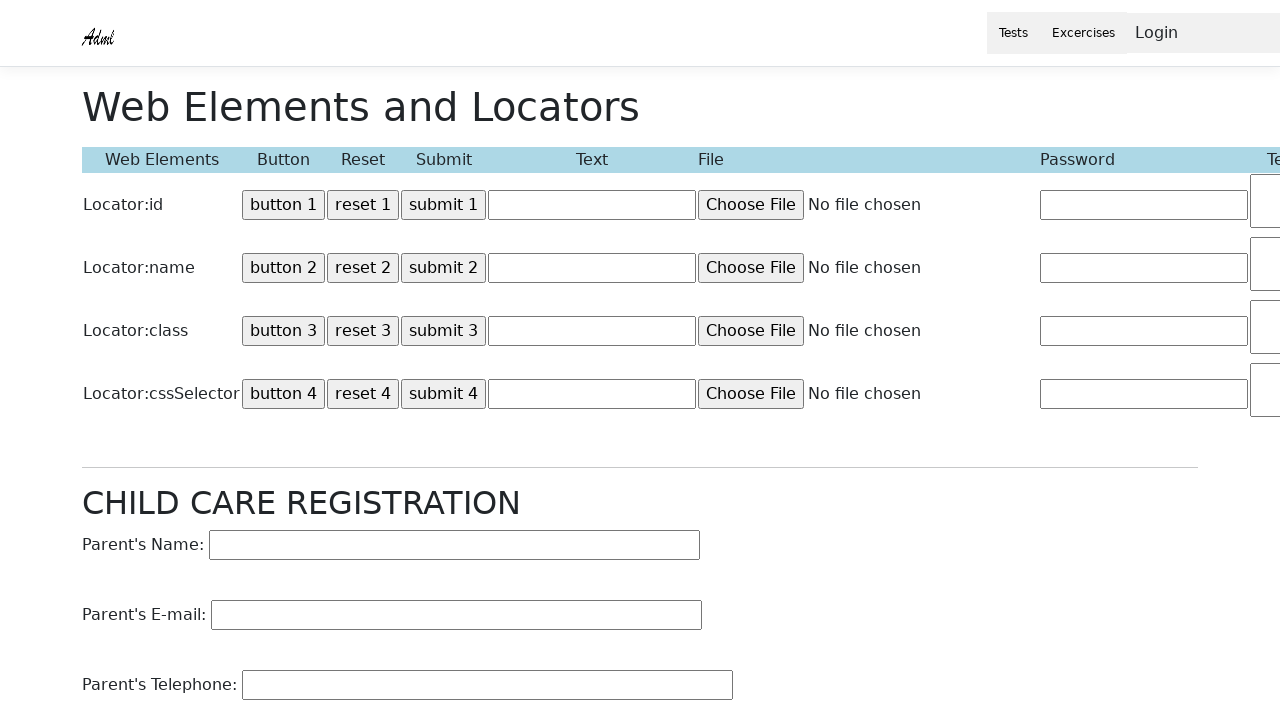

Navigated to WebElements page
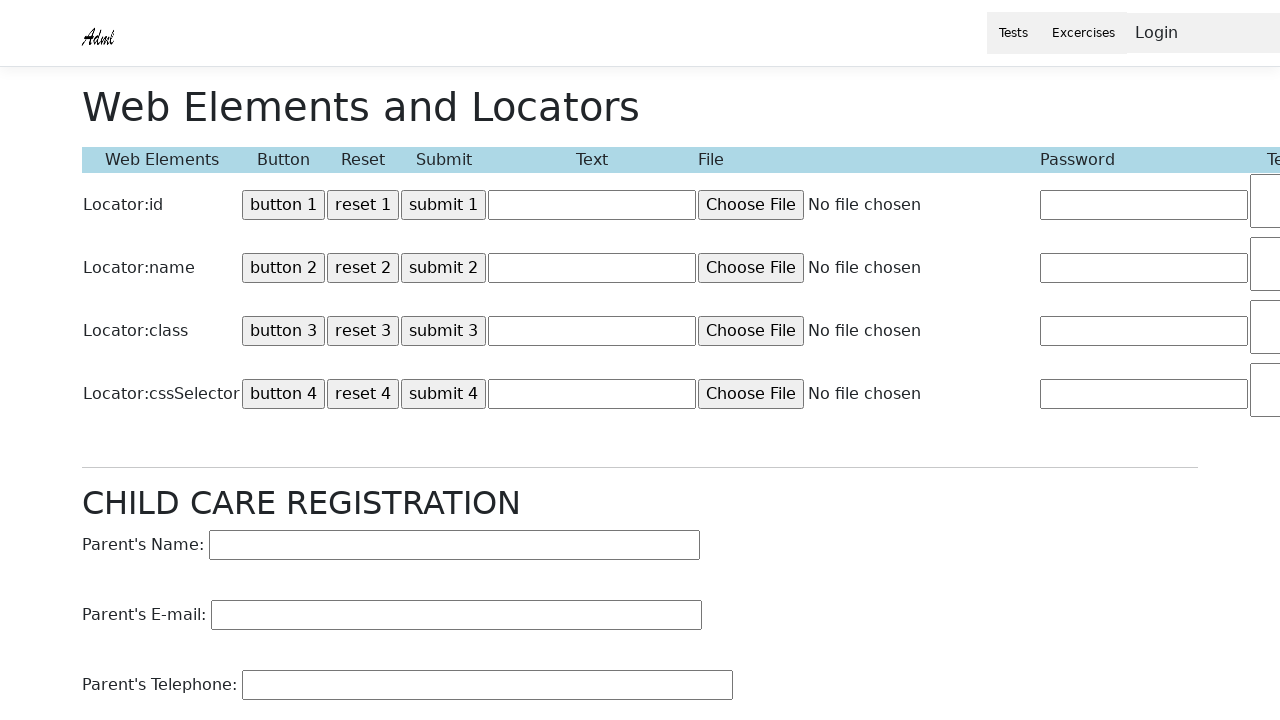

Clicked on checkbox element at (1160, 203) on #Checkbox1
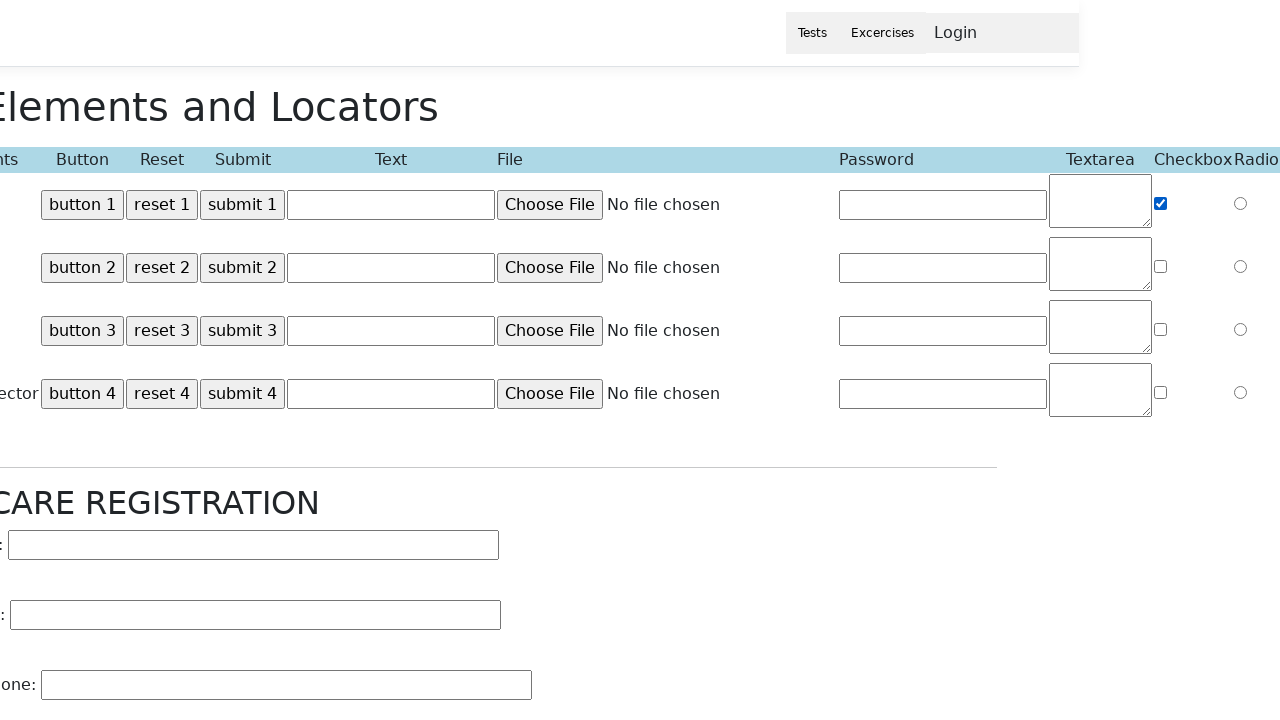

Clicked on radio button element at (1240, 266) on input[name='Radio2']
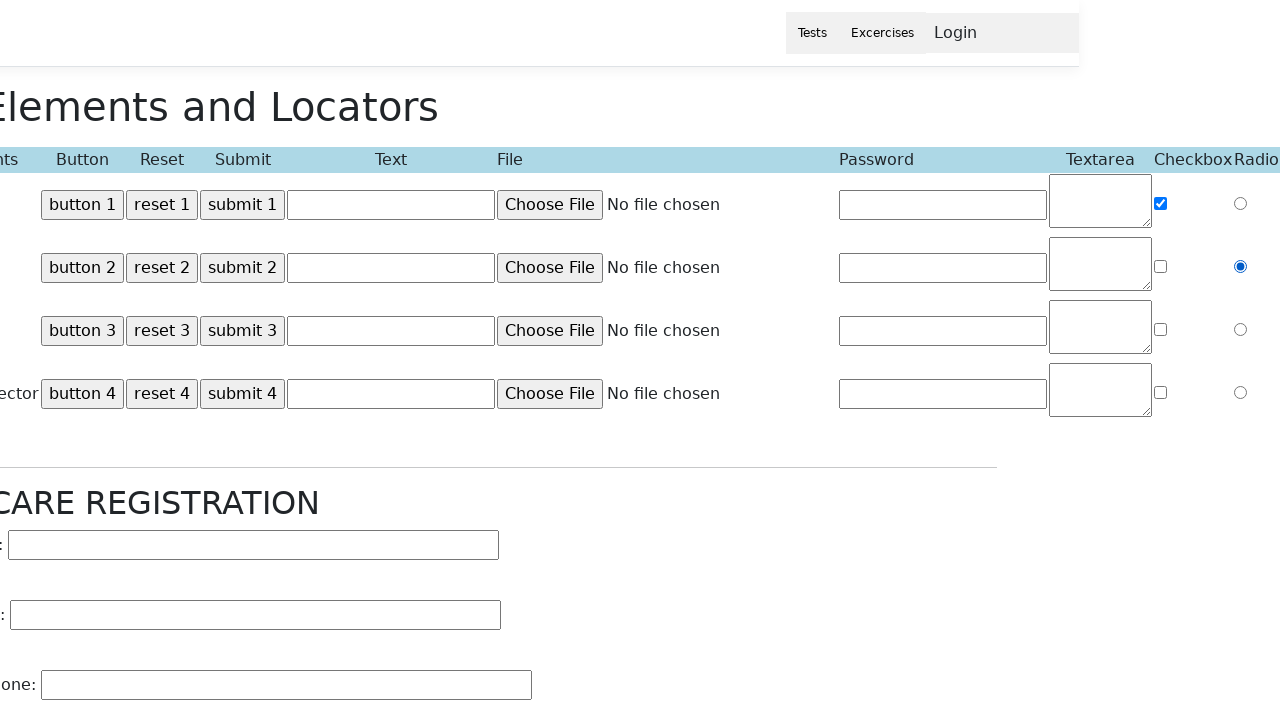

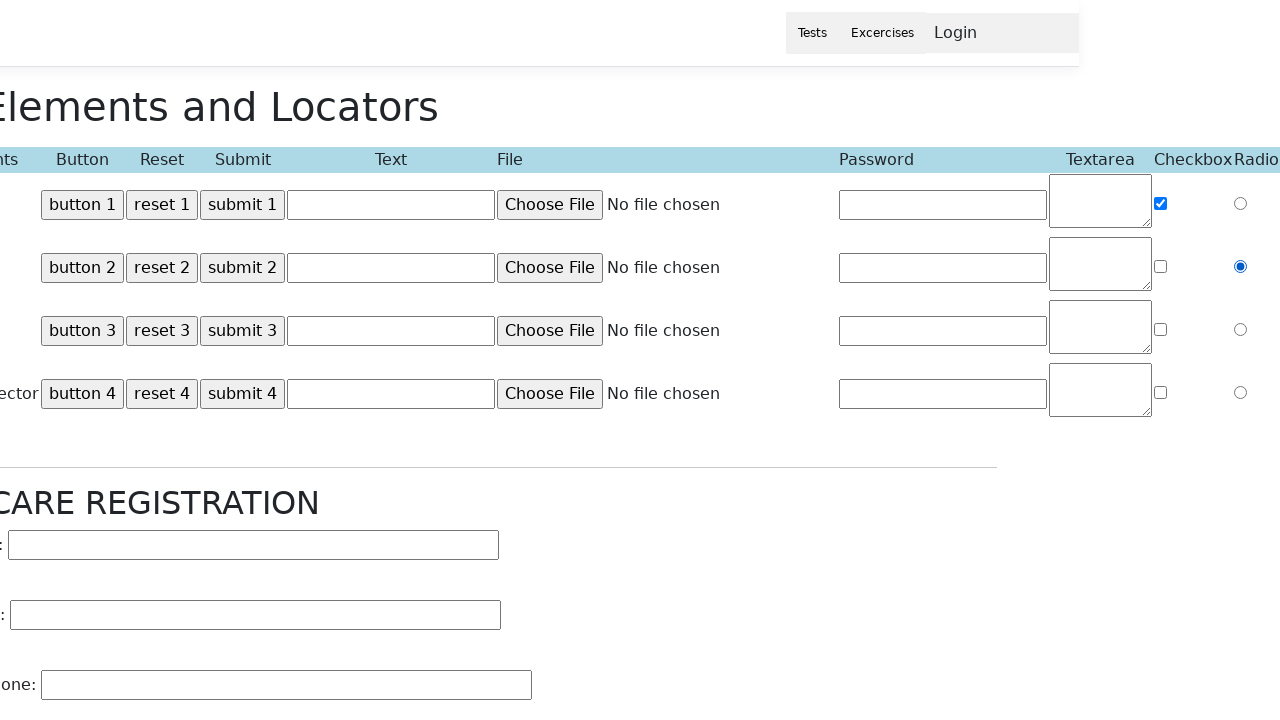